Tests window handle functionality by clicking a link that opens a new window, switching to the new window to verify its title, switching back to the original window, and navigating between windows multiple times.

Starting URL: https://the-internet.herokuapp.com/windows

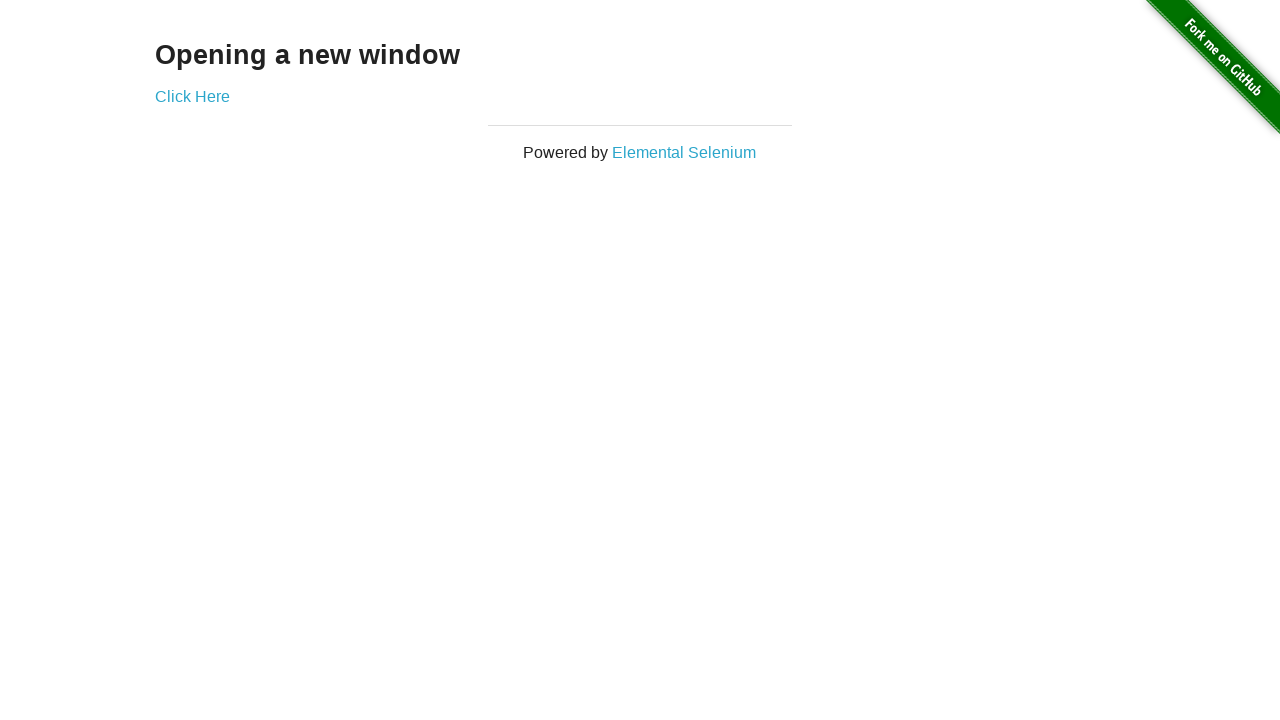

Verified page heading is 'Opening a new window'
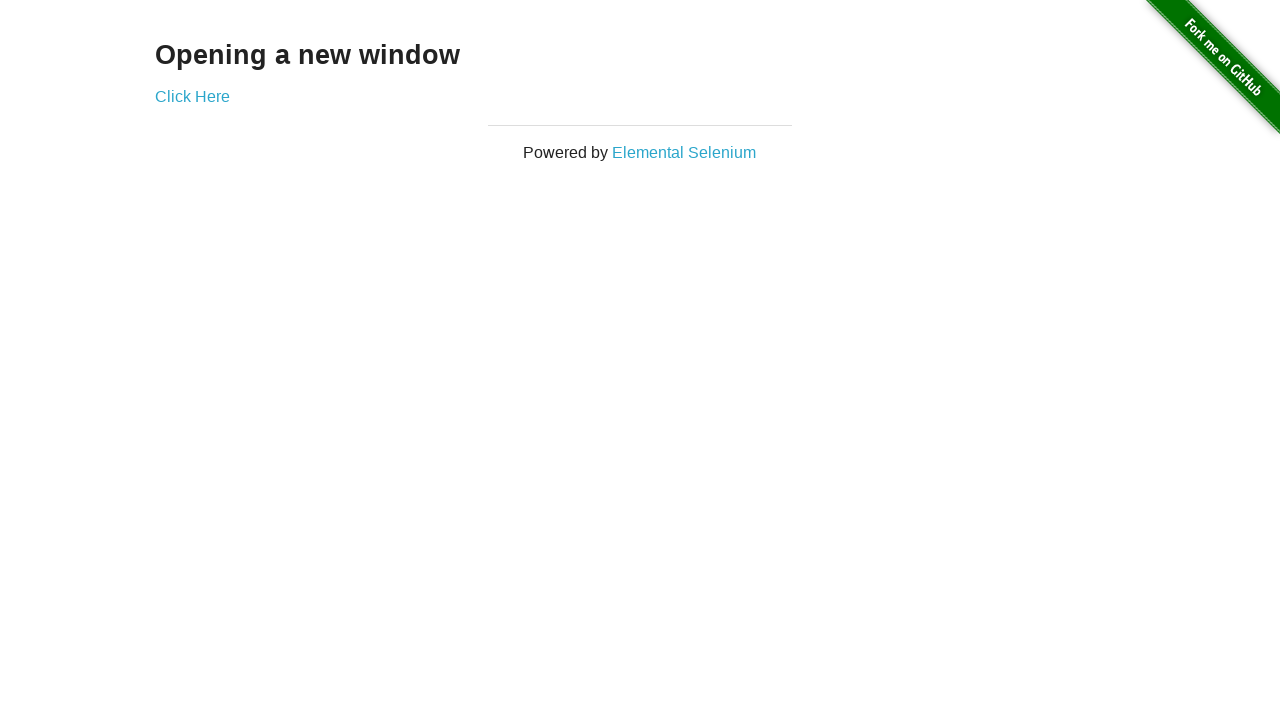

Verified page title is 'The Internet'
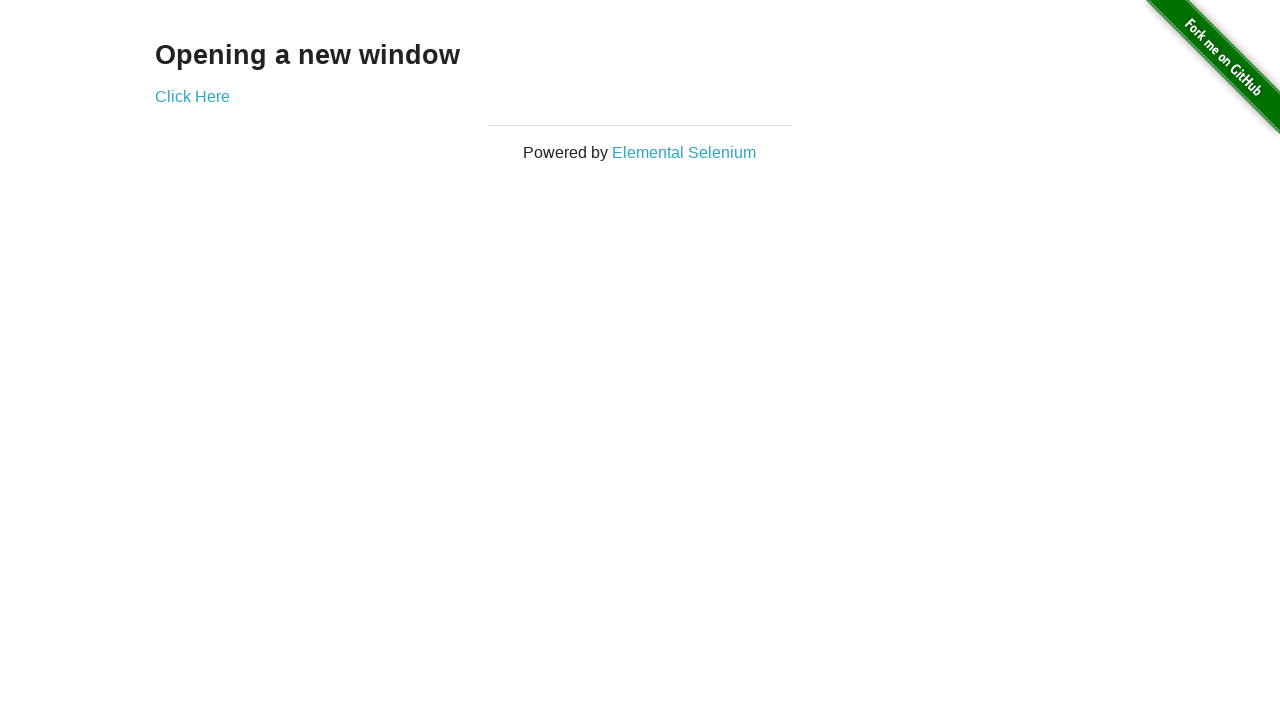

Clicked 'Click Here' button to open new window at (192, 96) on xpath=//*[text()='Click Here']
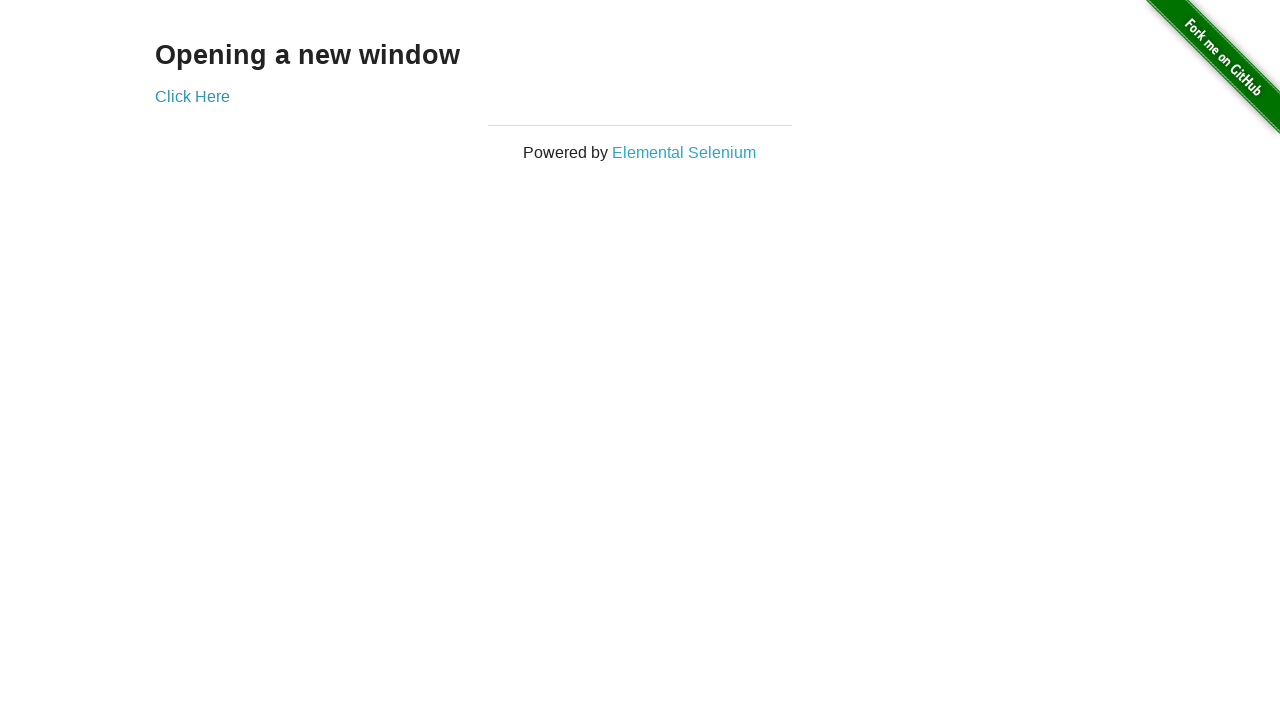

New window loaded and ready
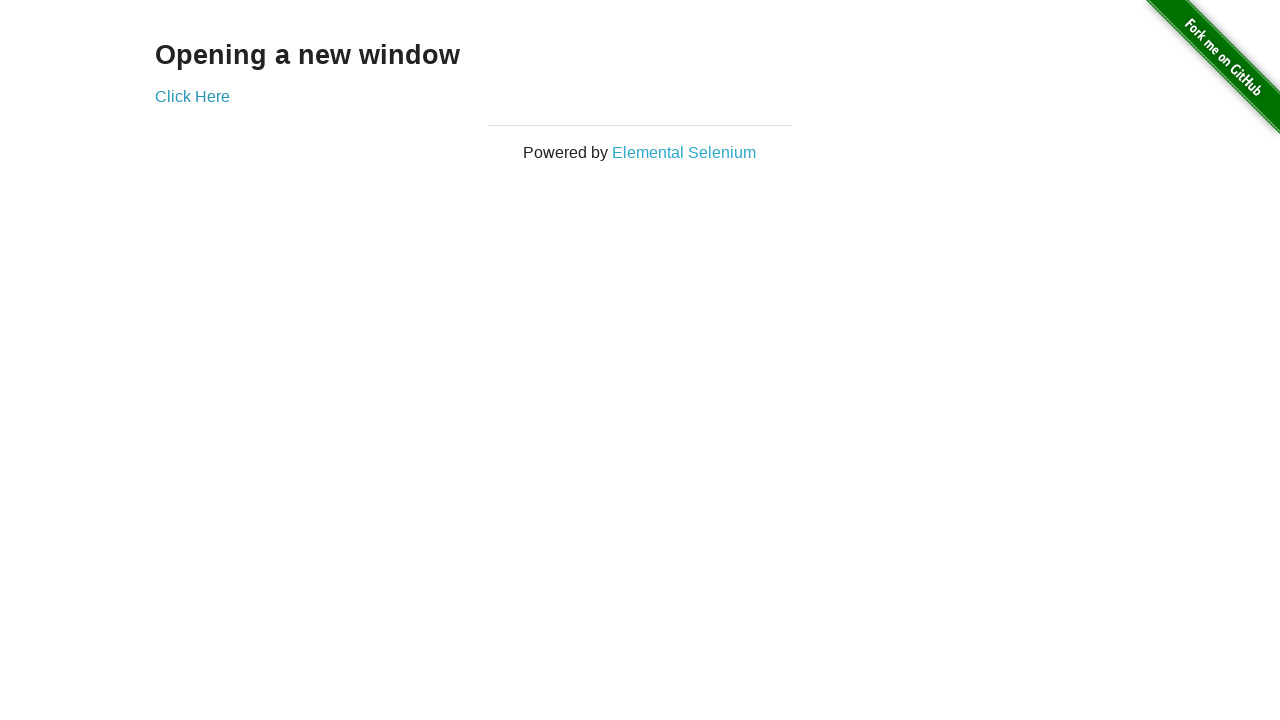

Verified new window title is 'New Window'
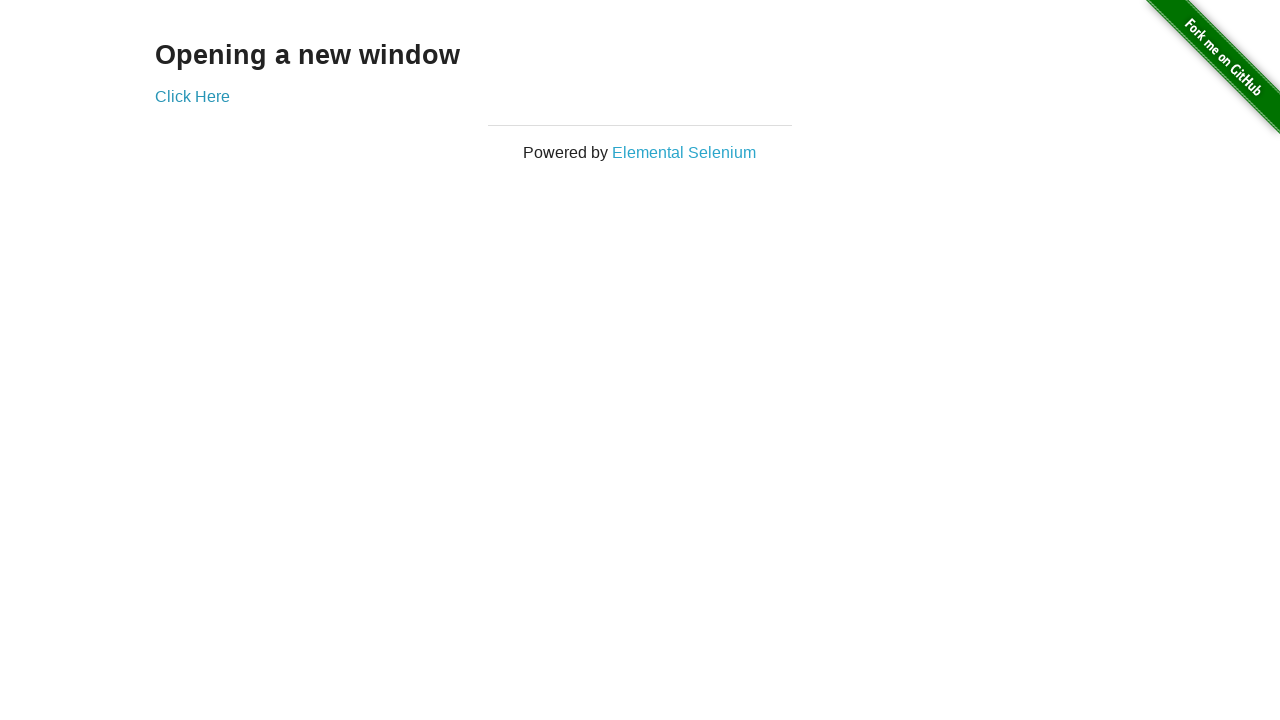

Switched back to original window
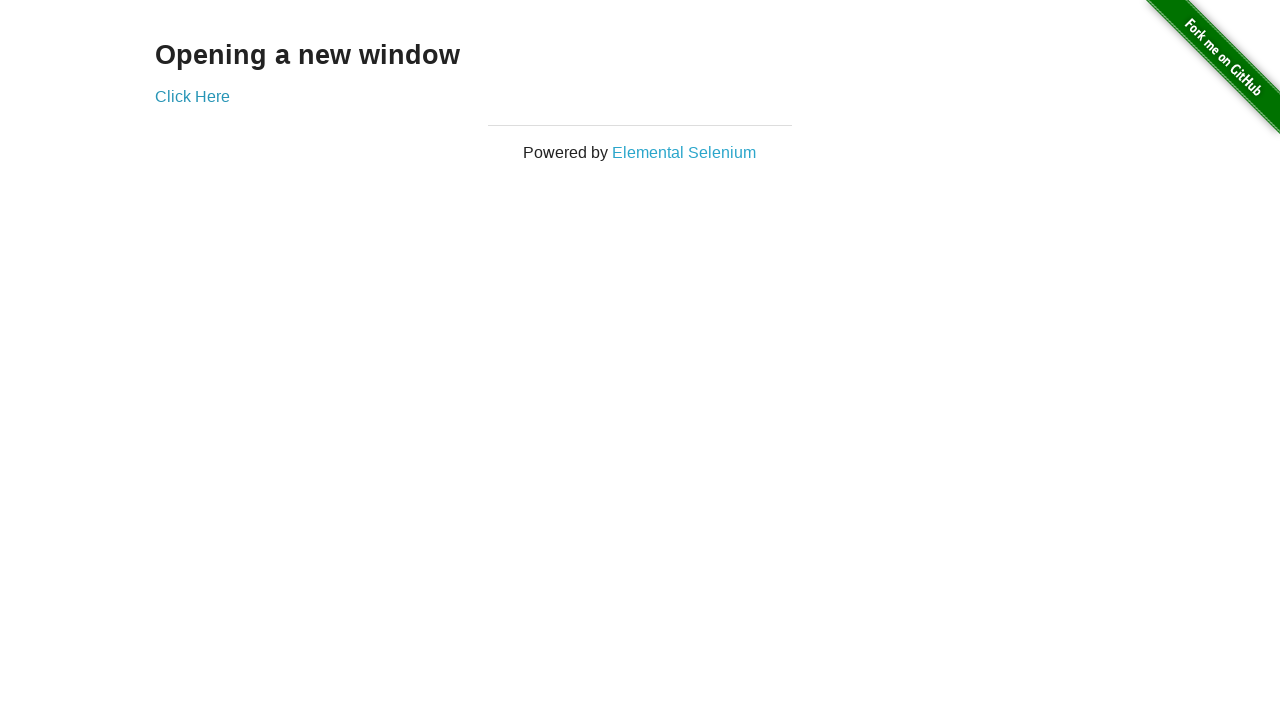

Verified original window title is 'The Internet'
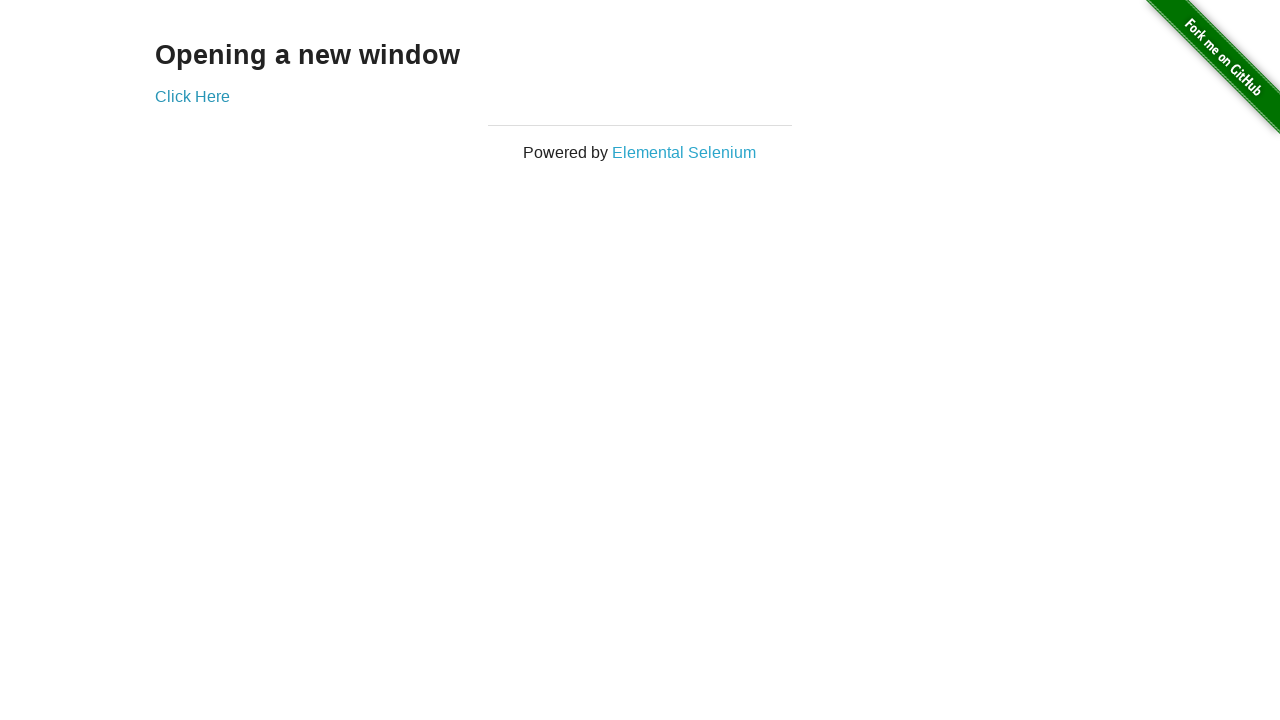

Waited 3 seconds on original window
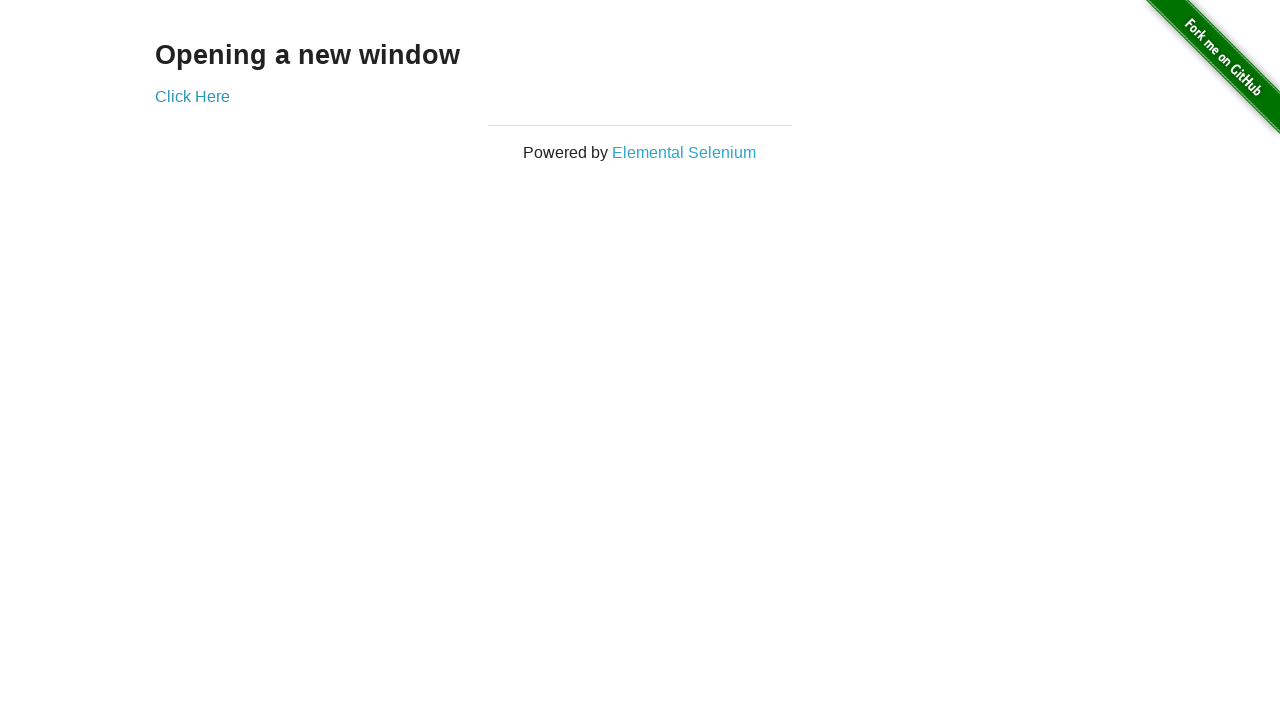

Switched to new window again
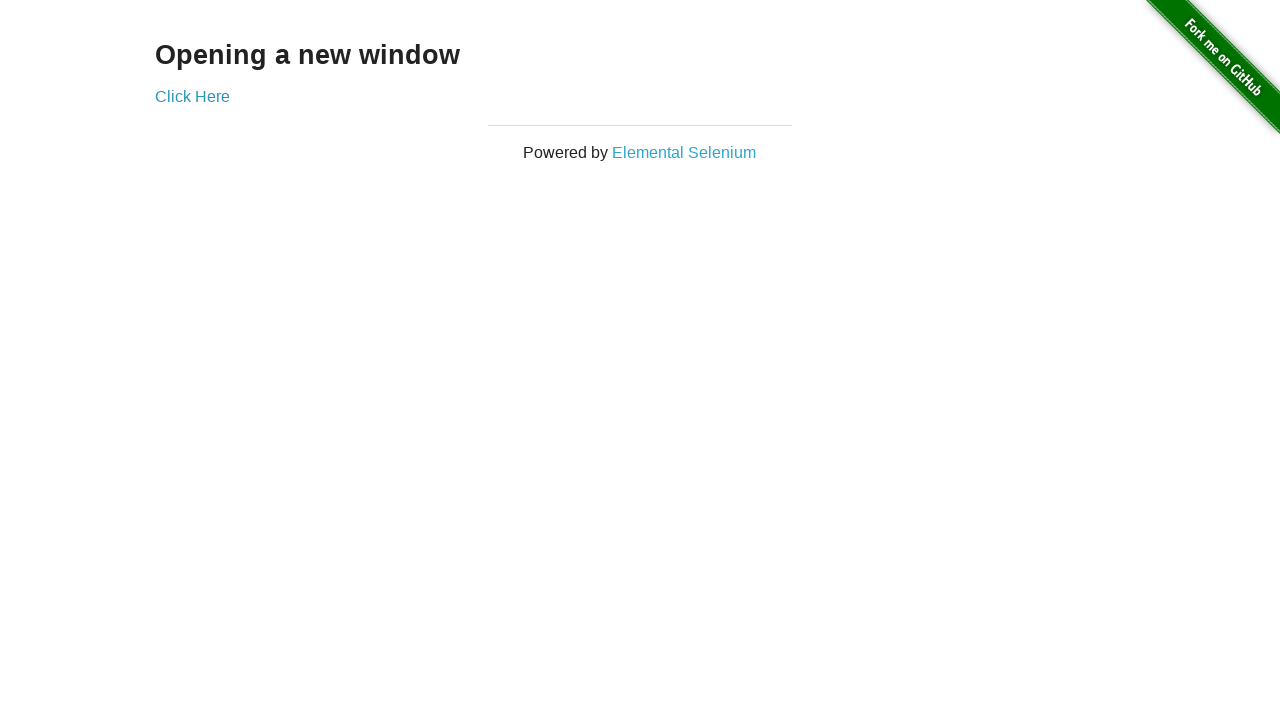

Waited 3 seconds on new window
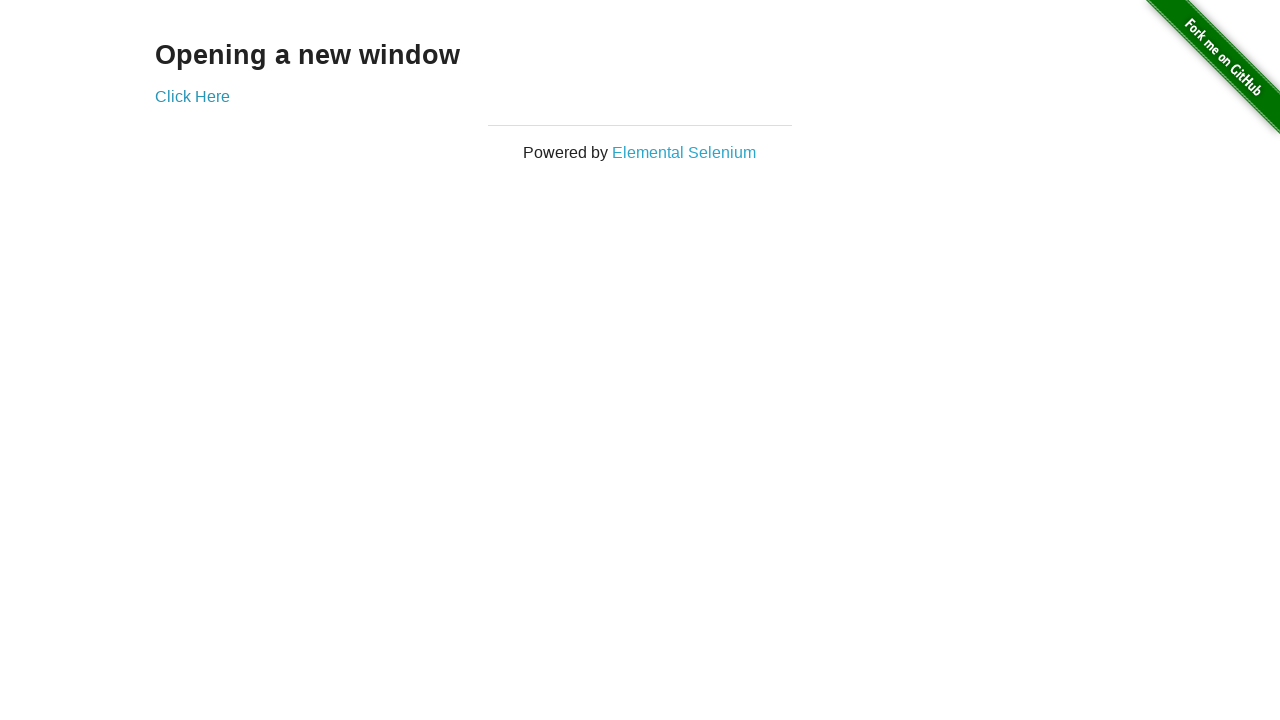

Switched back to original window
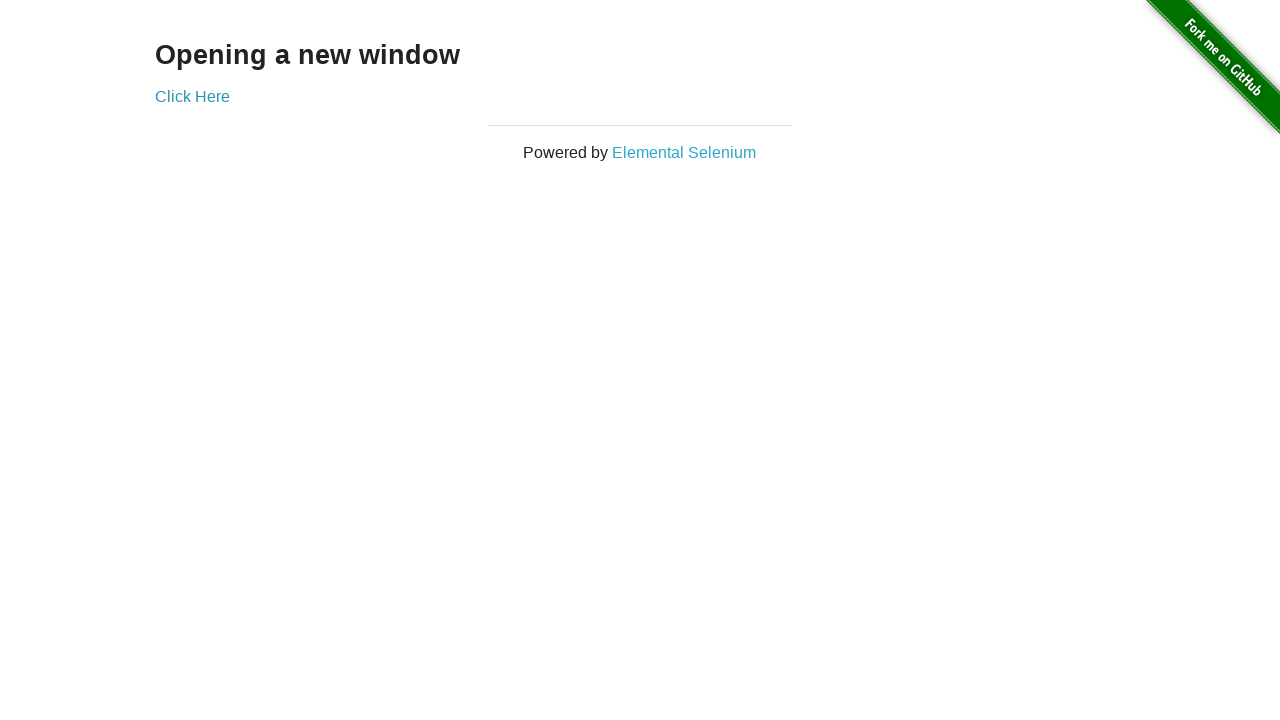

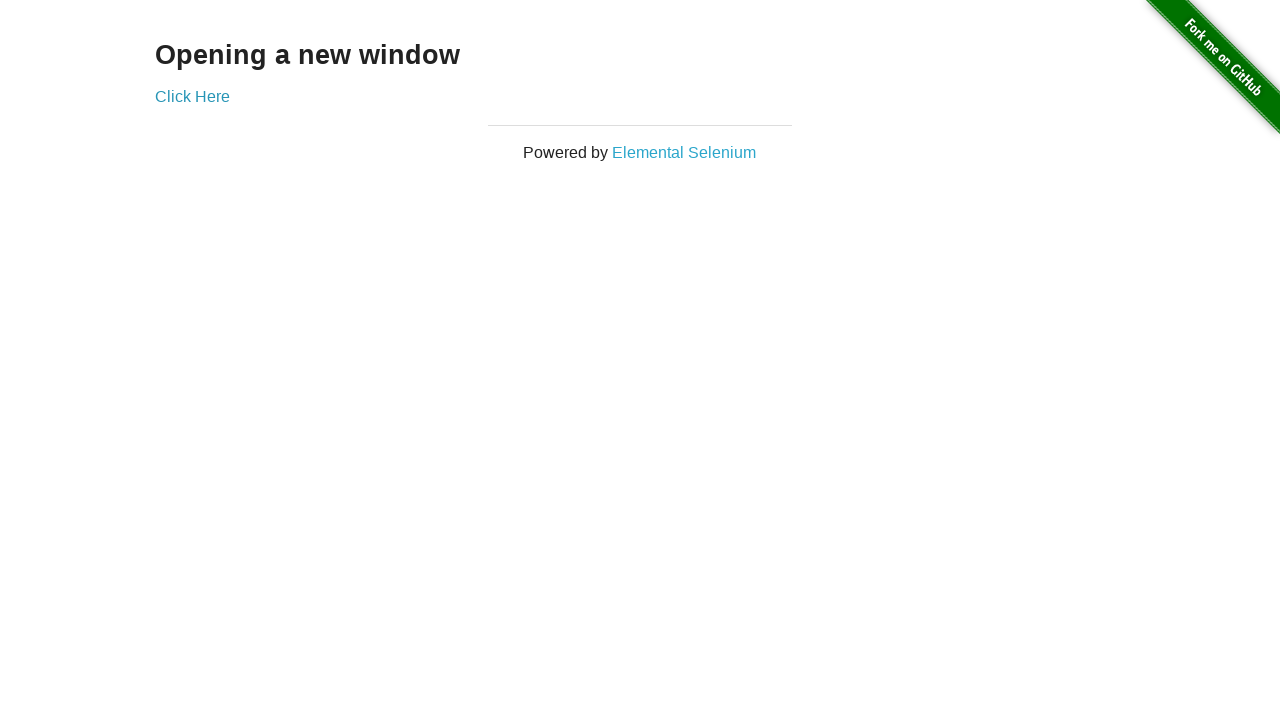